Tests the complete flight booking flow on BlazeDemo.com by selecting departure and destination cities, finding flights, choosing a flight, filling purchase information, and completing the booking.

Starting URL: https://blazedemo.com/

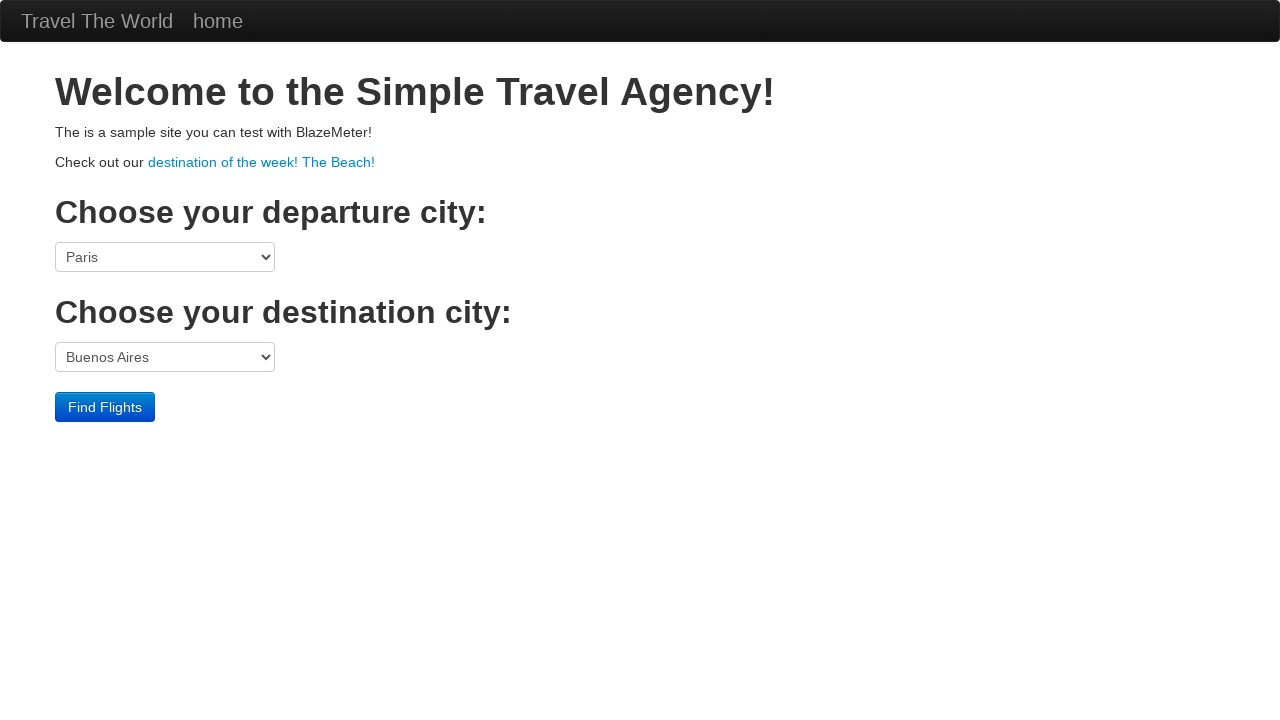

Selected San Diego as departure city on select[name='fromPort']
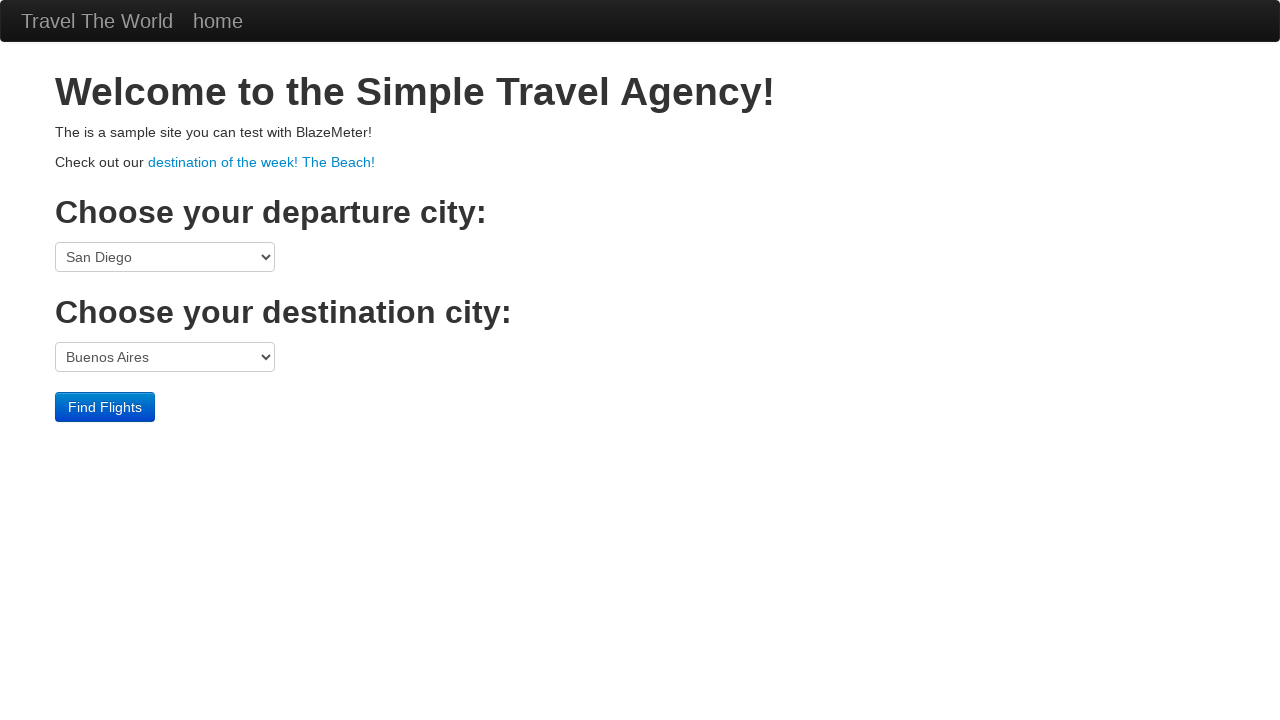

Selected Berlin as destination city on select[name='toPort']
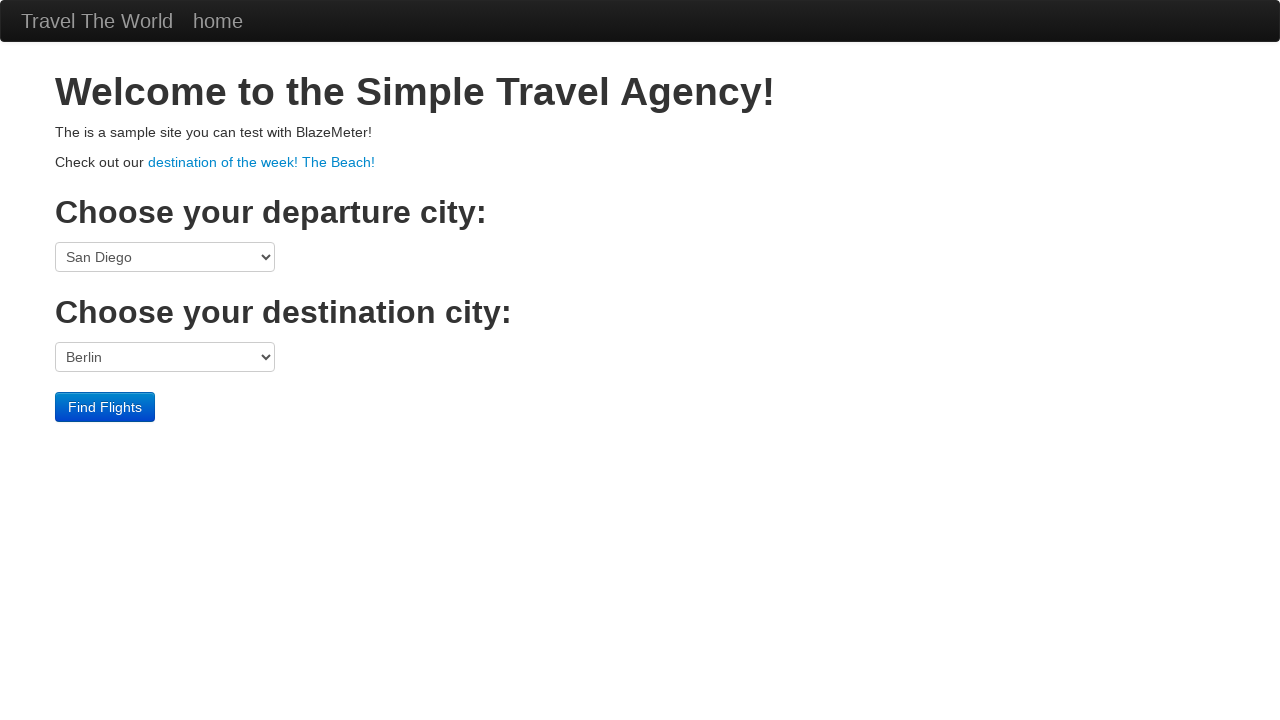

Clicked Find Flights button at (105, 407) on input[type='submit']
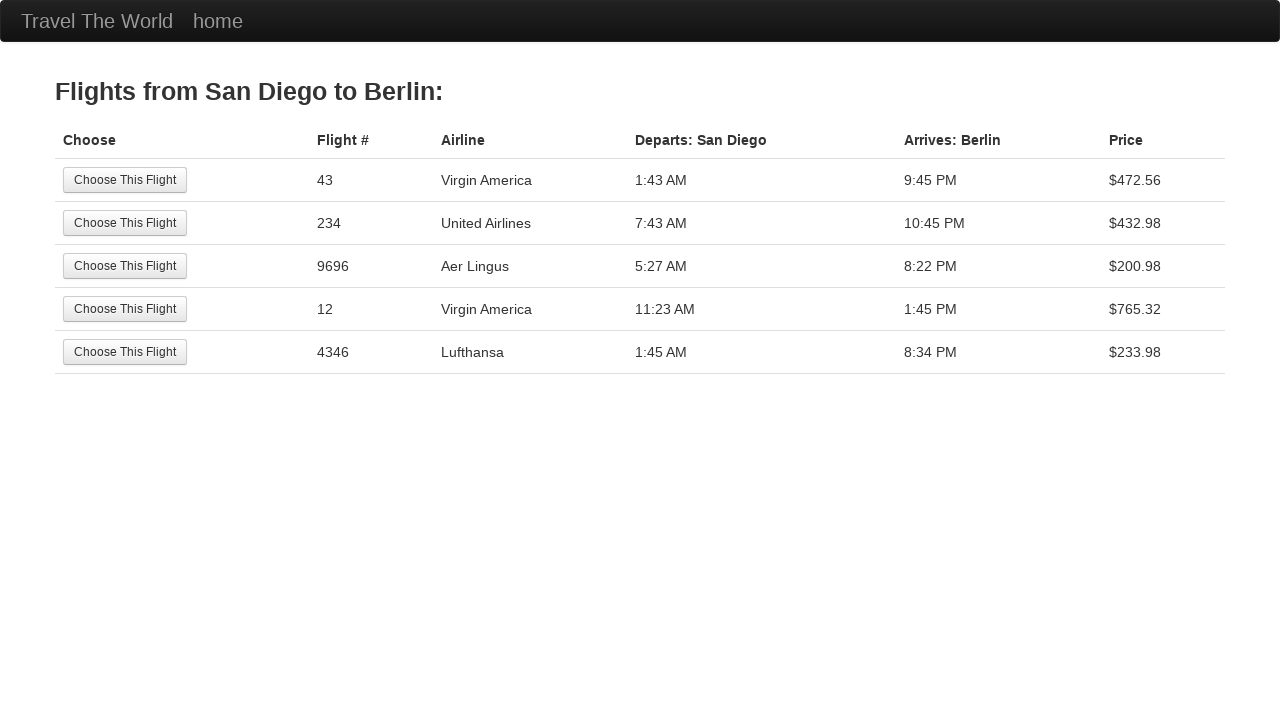

Flights page loaded with route header
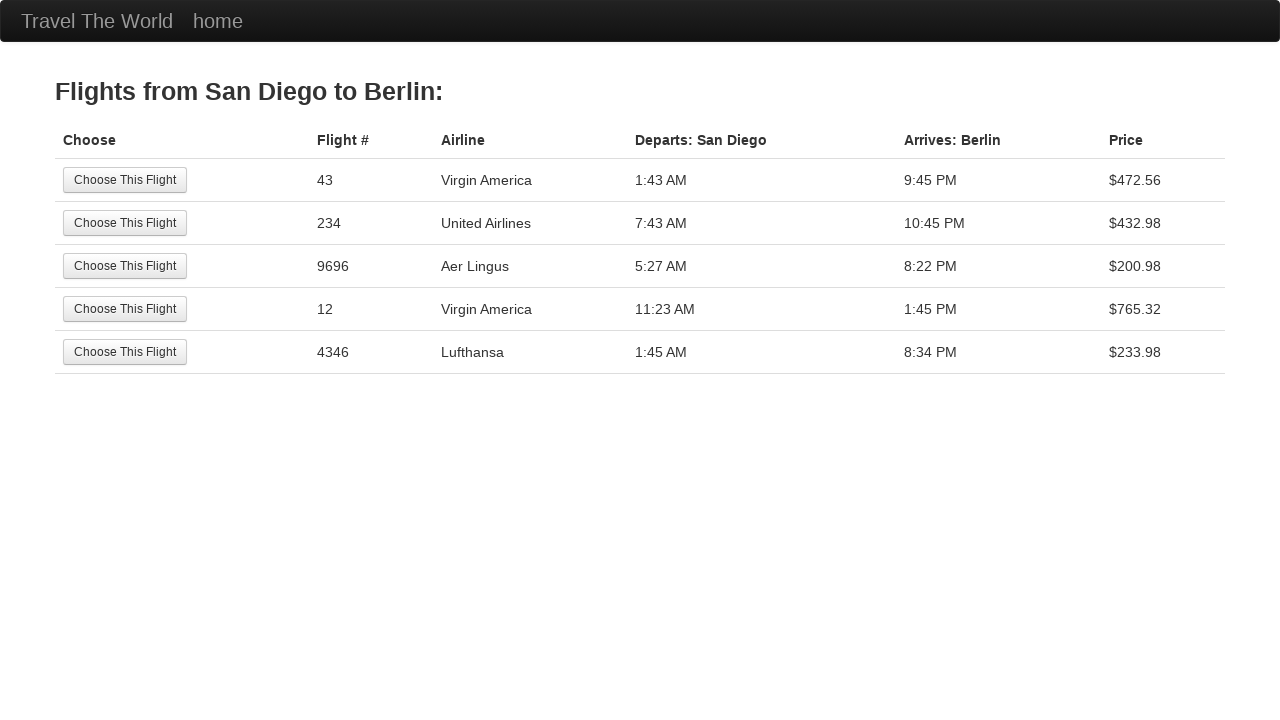

Clicked to select the first available flight at (125, 180) on input[type='submit']
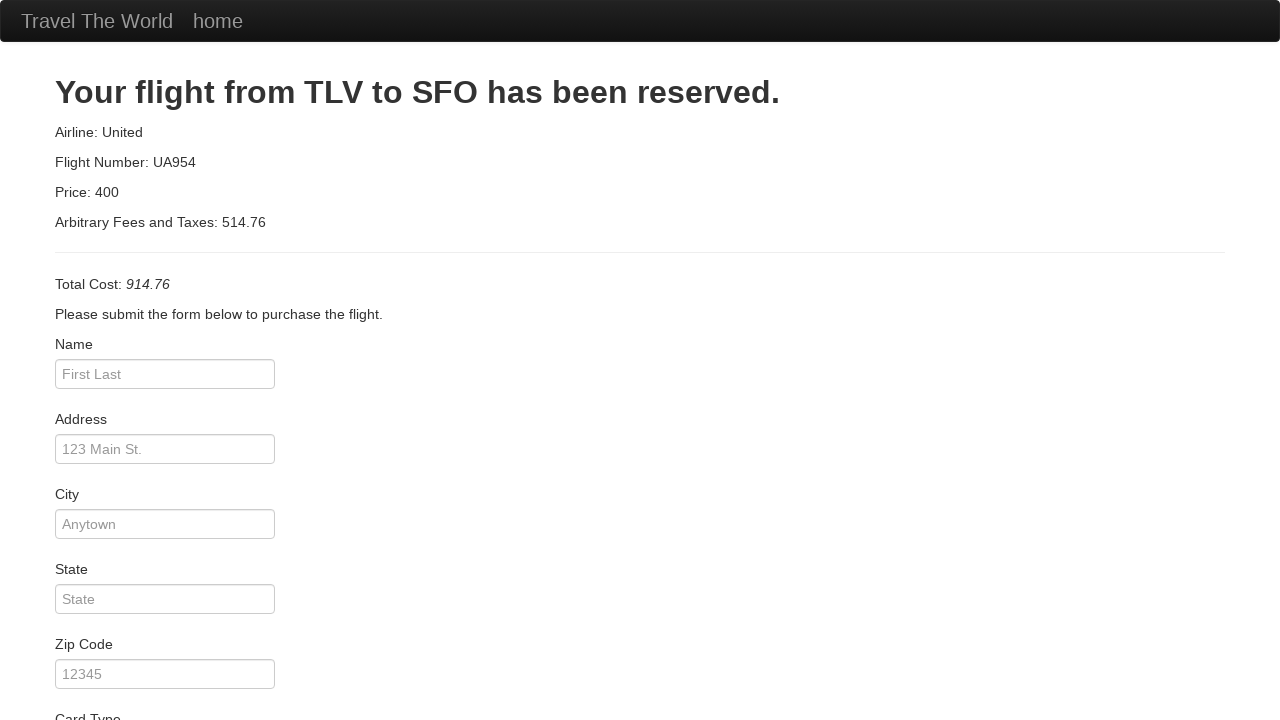

Filled in passenger name 'John Doe' on input[name='inputName']
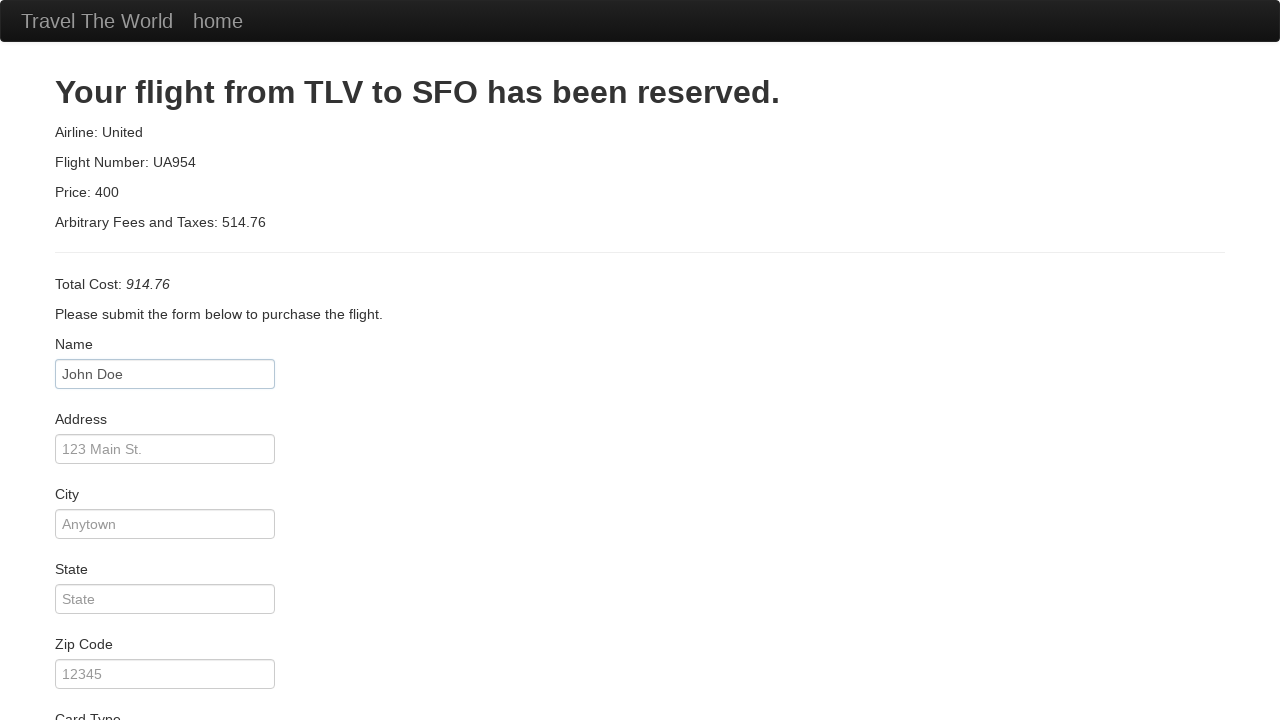

Filled in address '123 Main Street' on input[name='address']
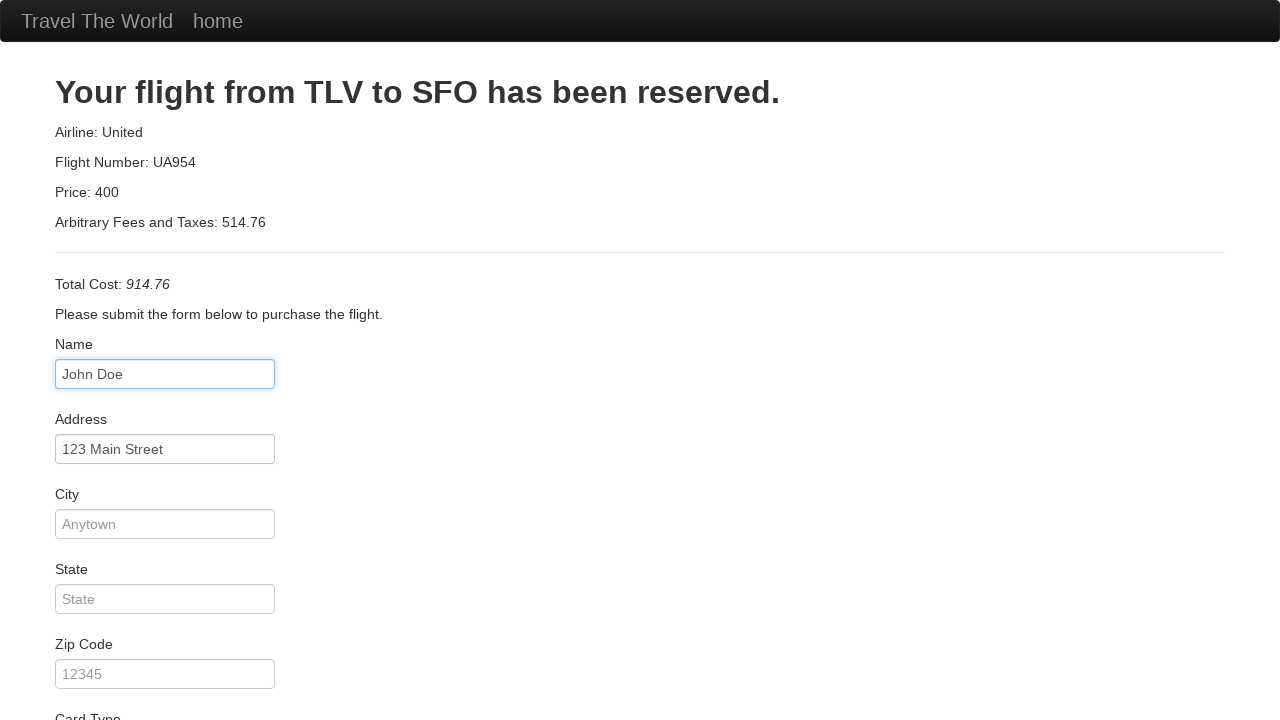

Filled in city 'San Diego' on input[name='city']
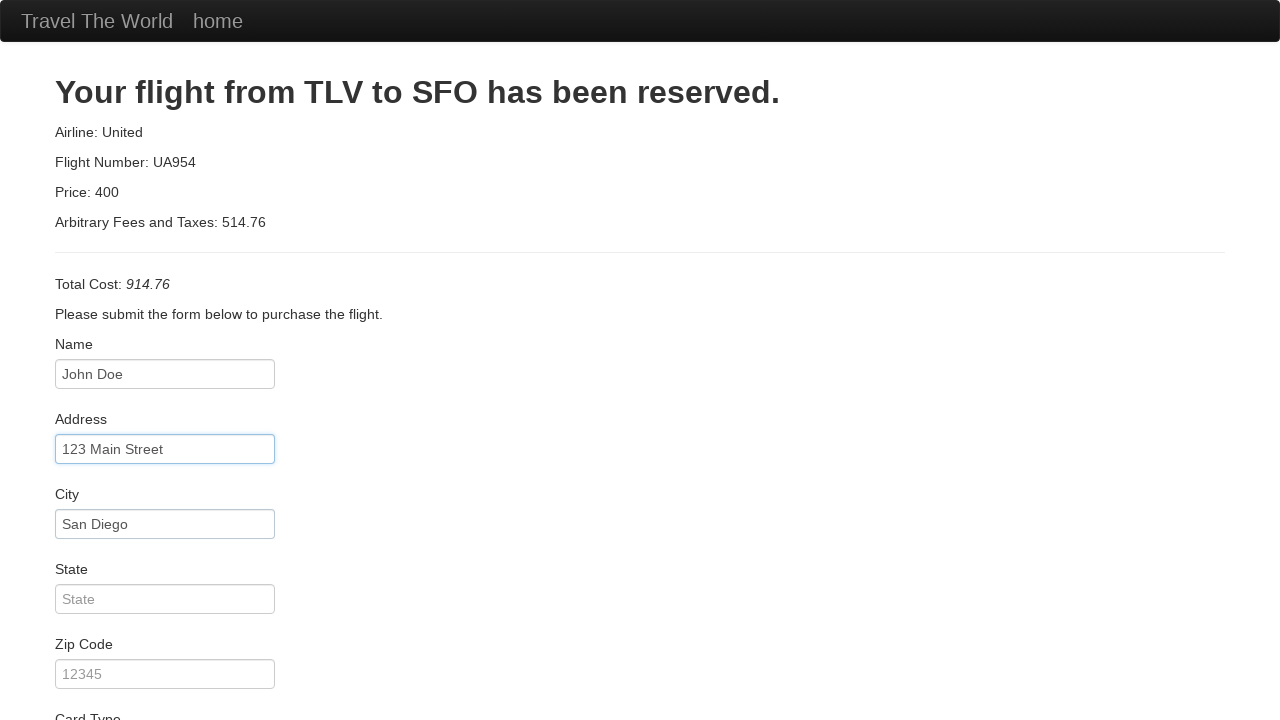

Filled in state 'California' on input[name='state']
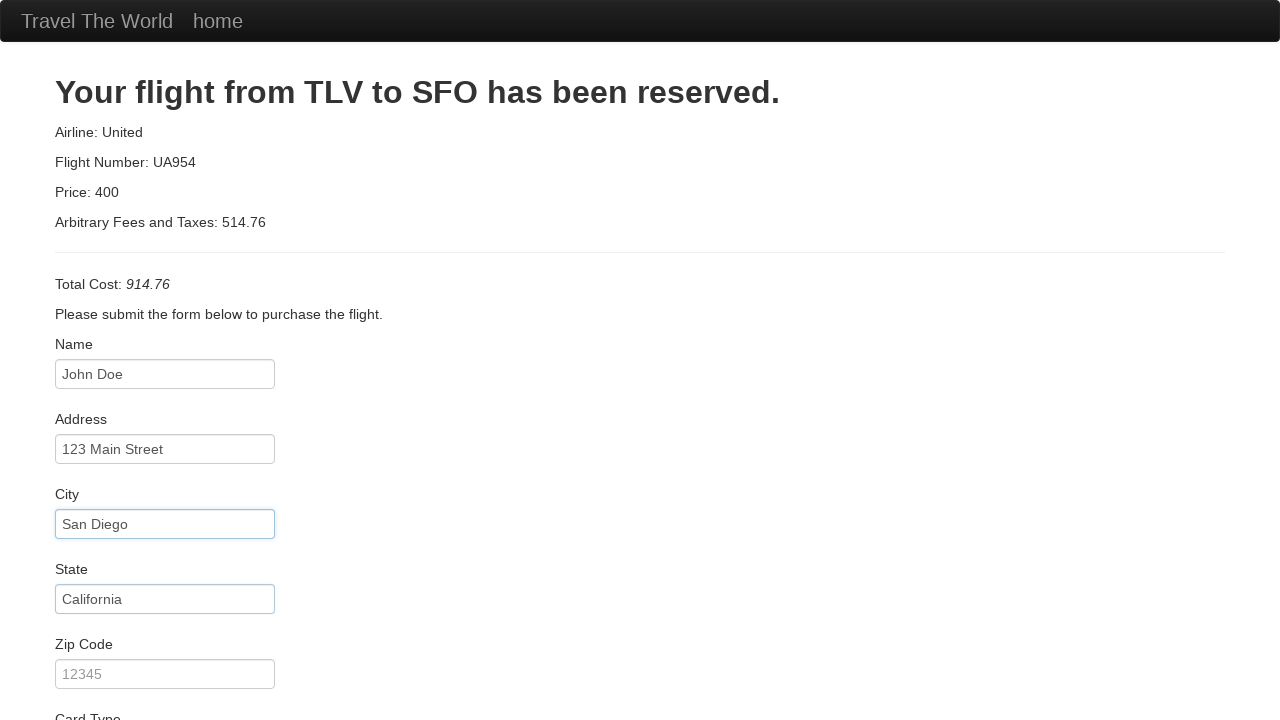

Filled in zip code '92101' on input[name='zipCode']
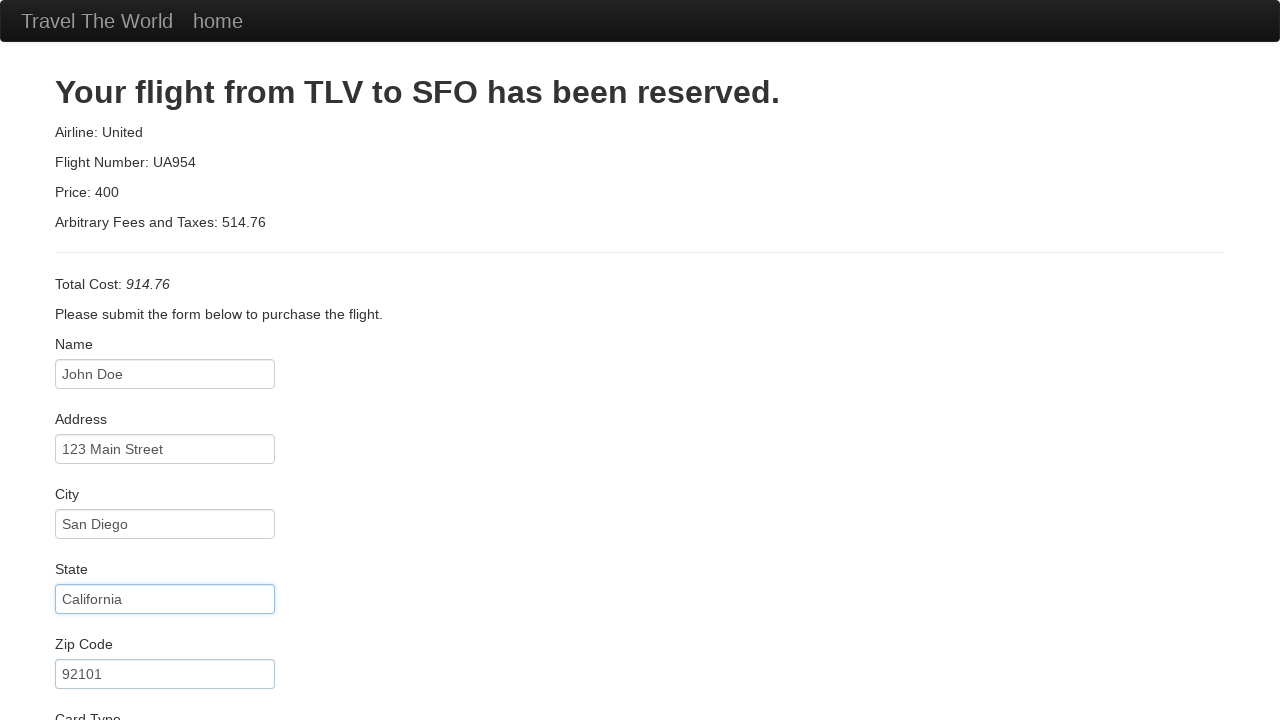

Selected card type 'Visa' on select[name='cardType']
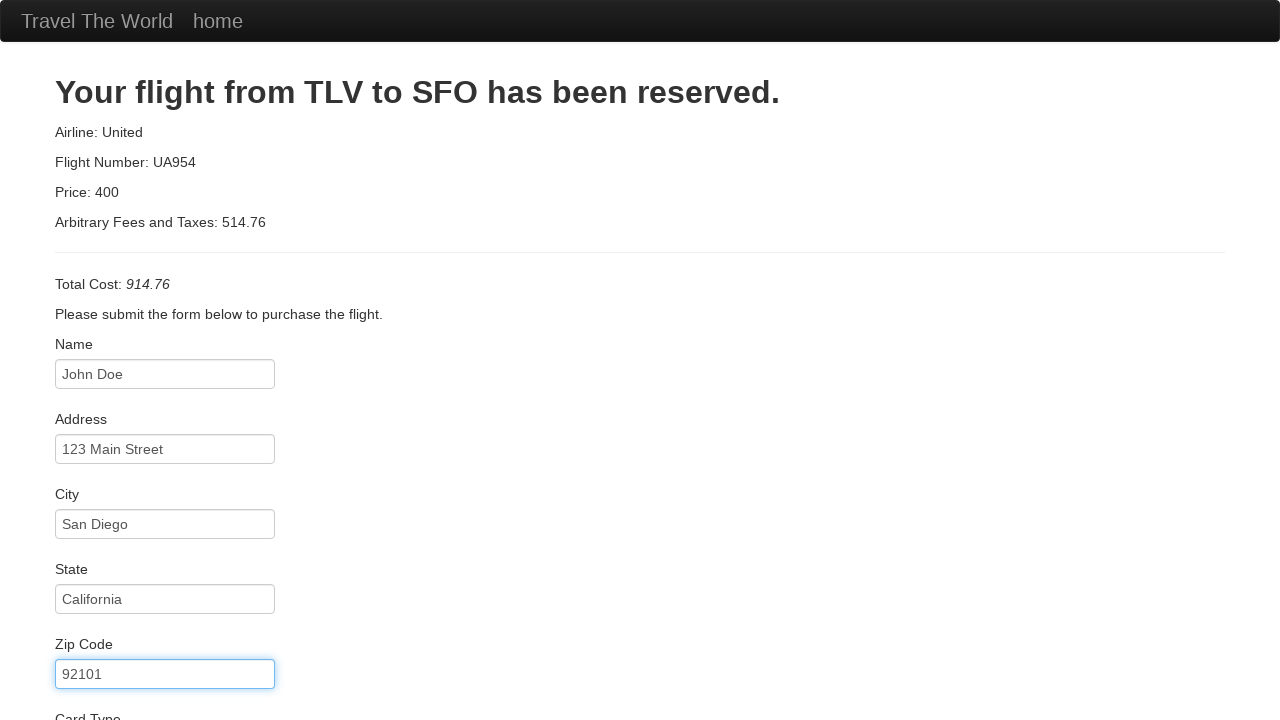

Filled in credit card number on input[name='creditCardNumber']
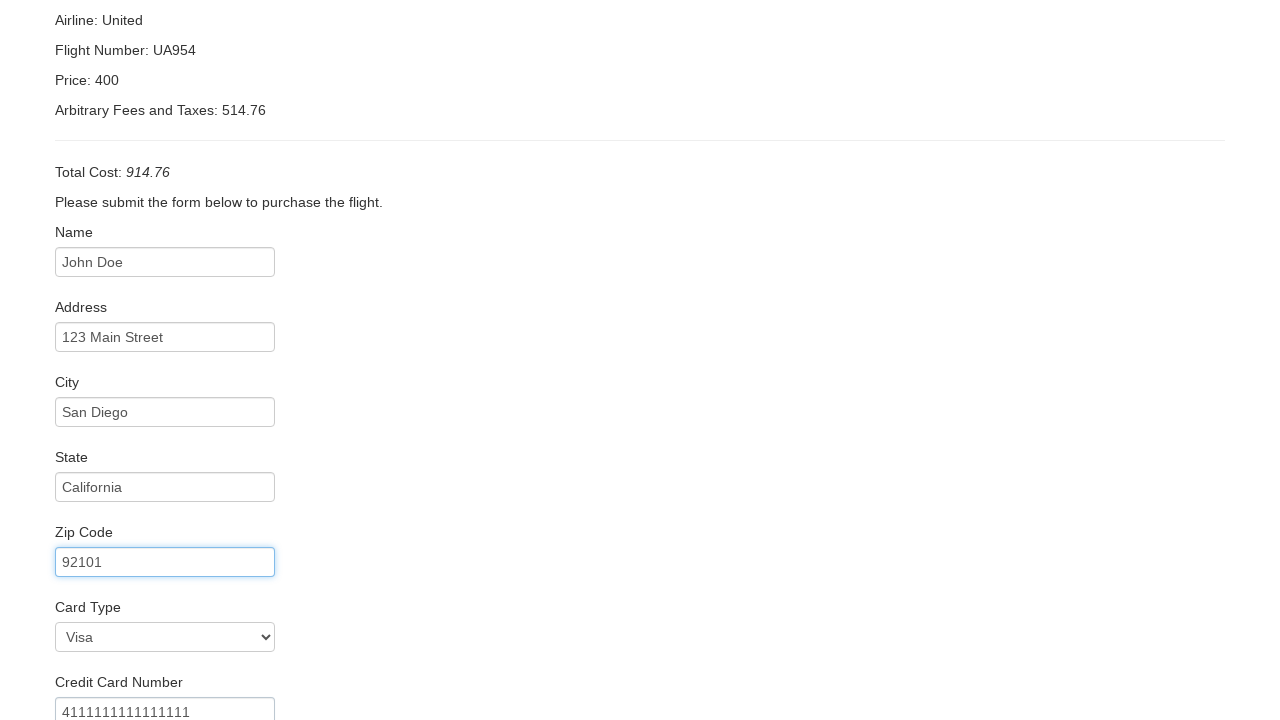

Filled in credit card expiry month '12' on input[name='creditCardMonth']
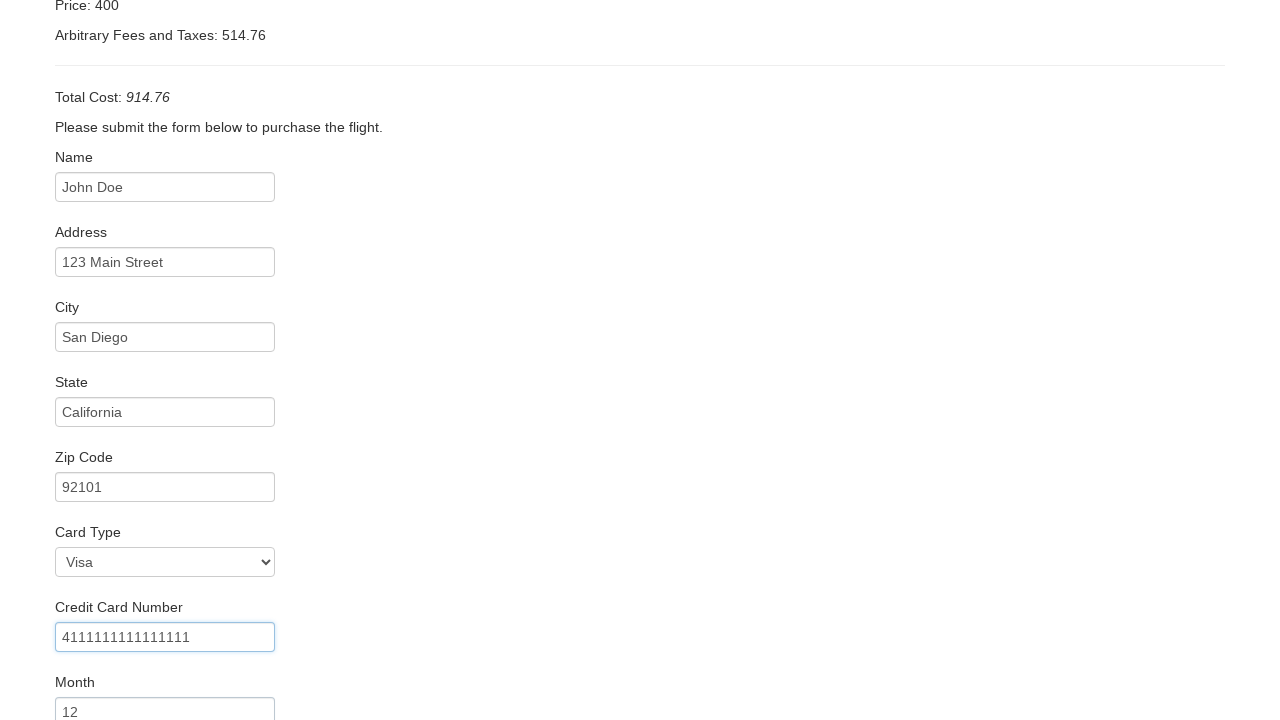

Filled in credit card expiry year '2025' on input[name='creditCardYear']
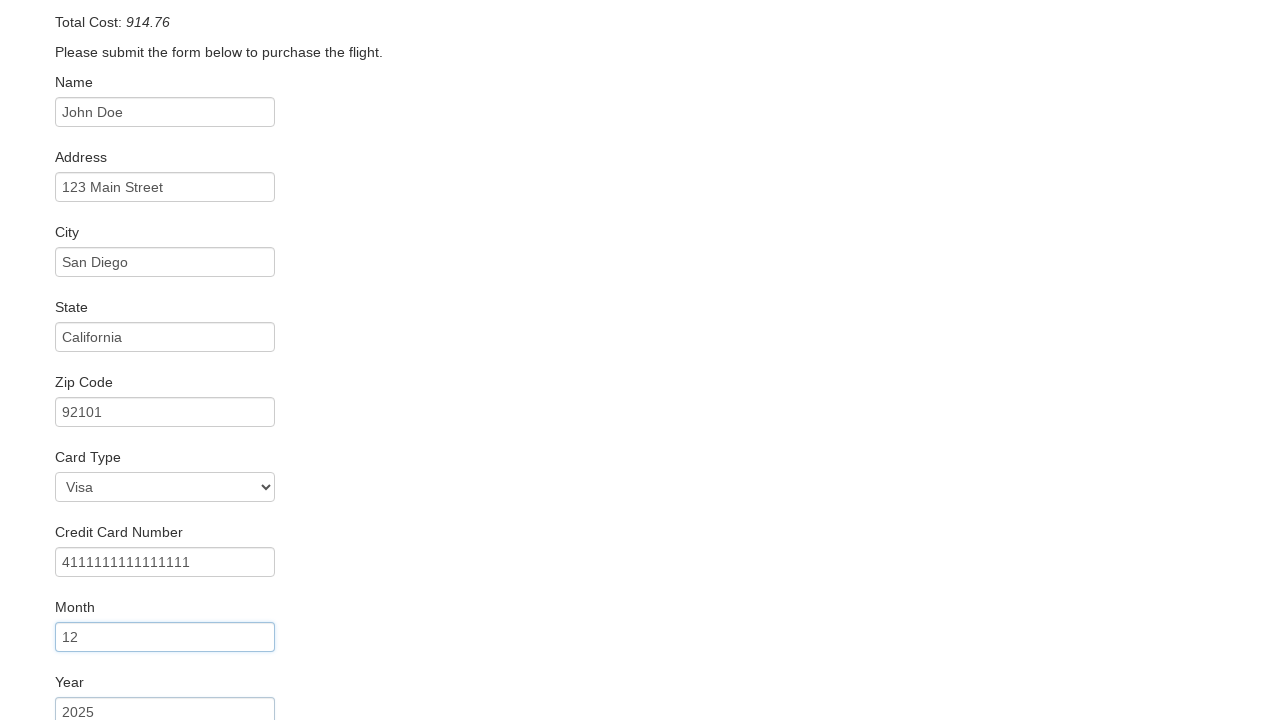

Filled in name on card 'John Doe' on input[name='nameOnCard']
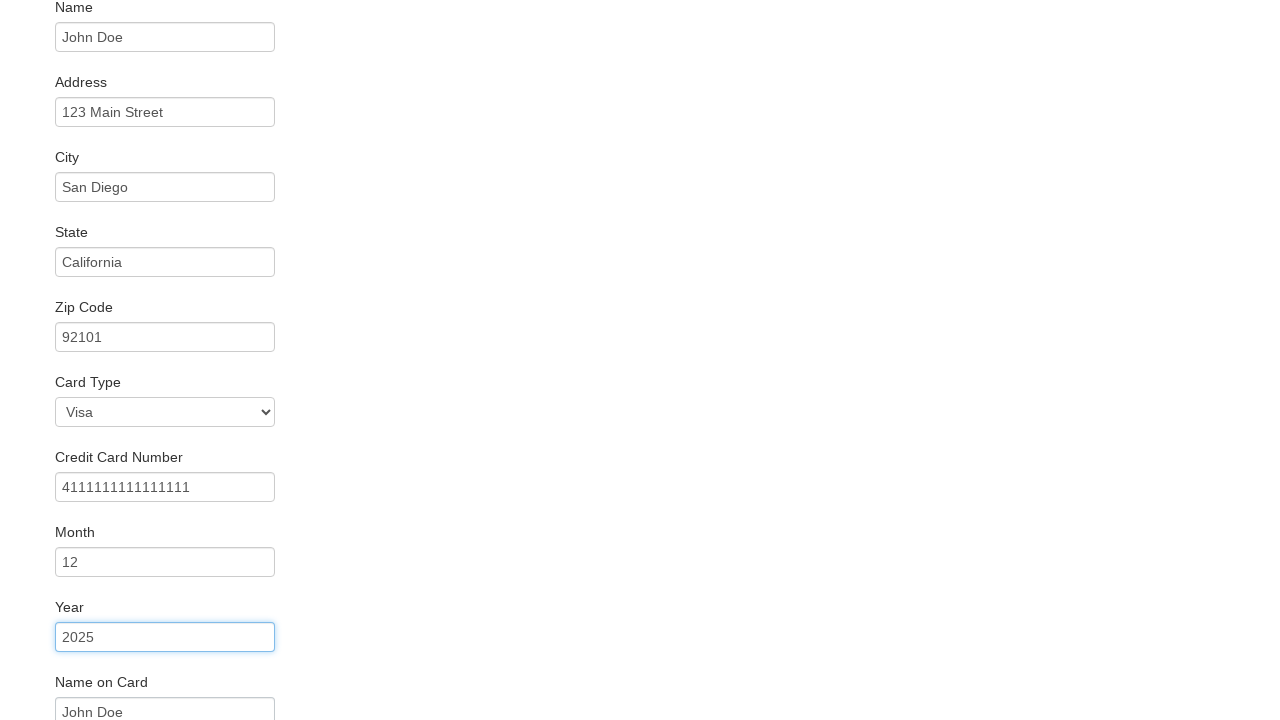

Clicked Purchase Flight button to complete booking at (118, 685) on input[type='submit']
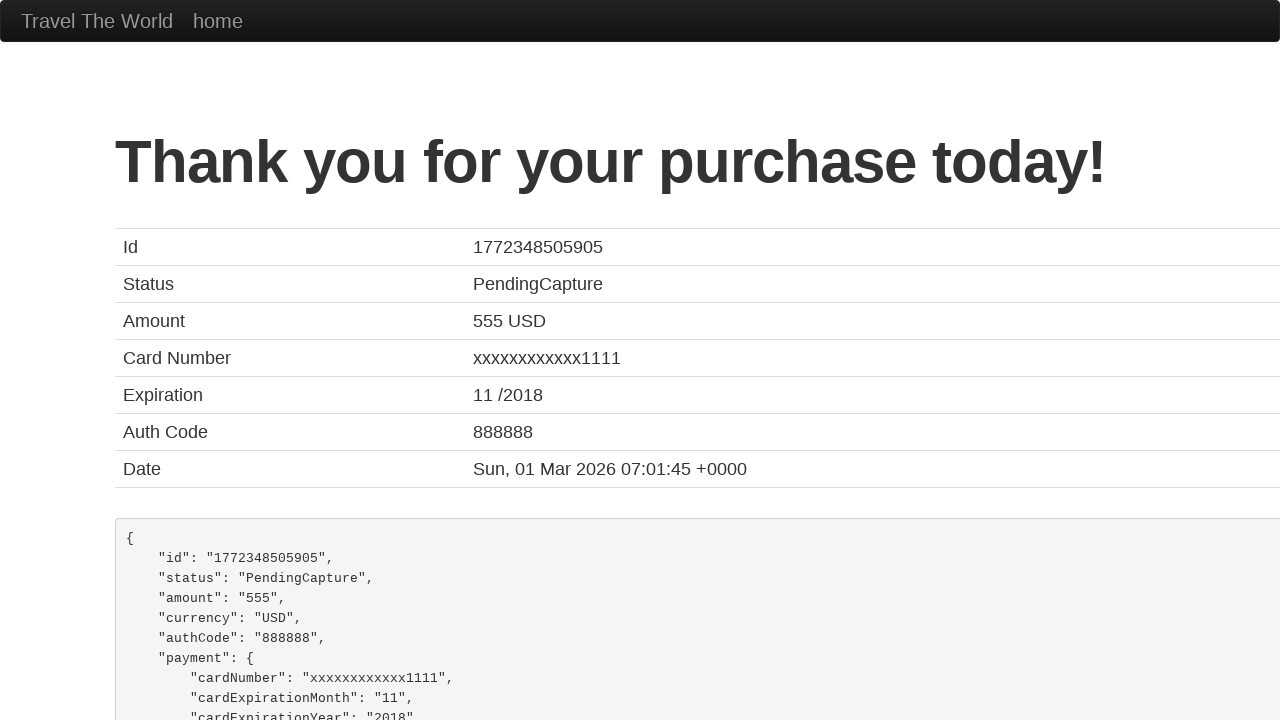

Booking confirmation page loaded successfully
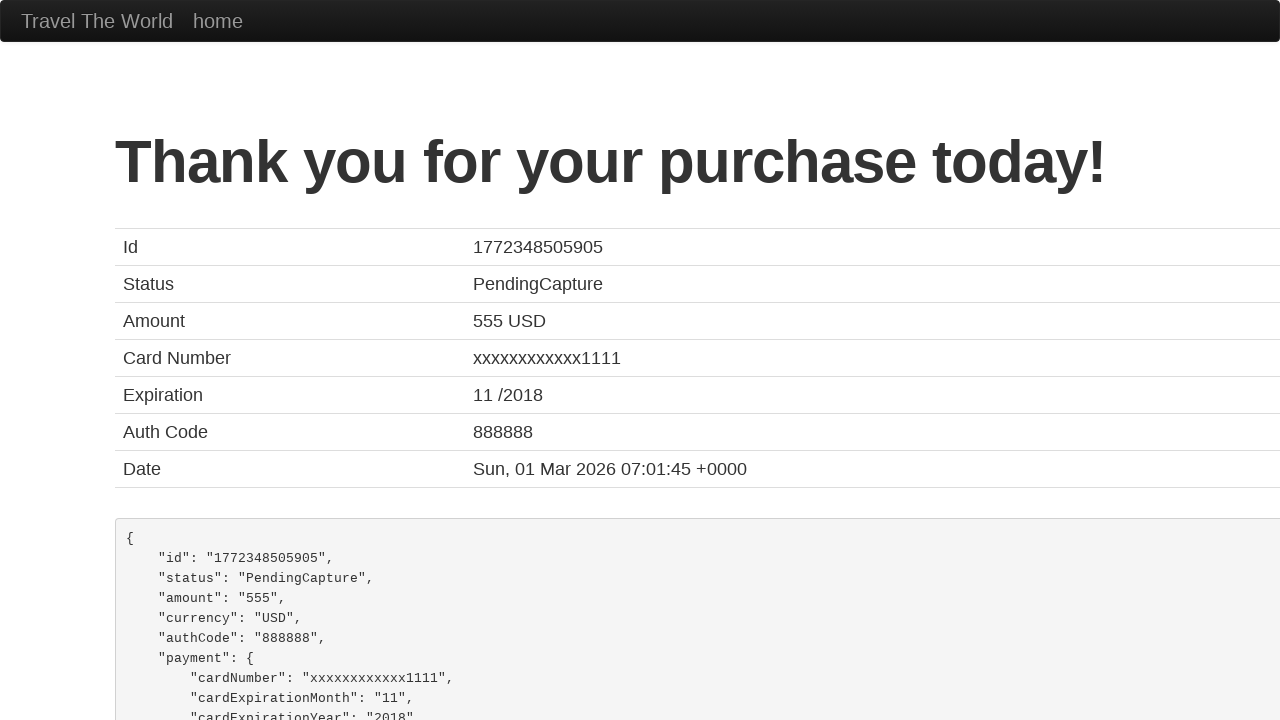

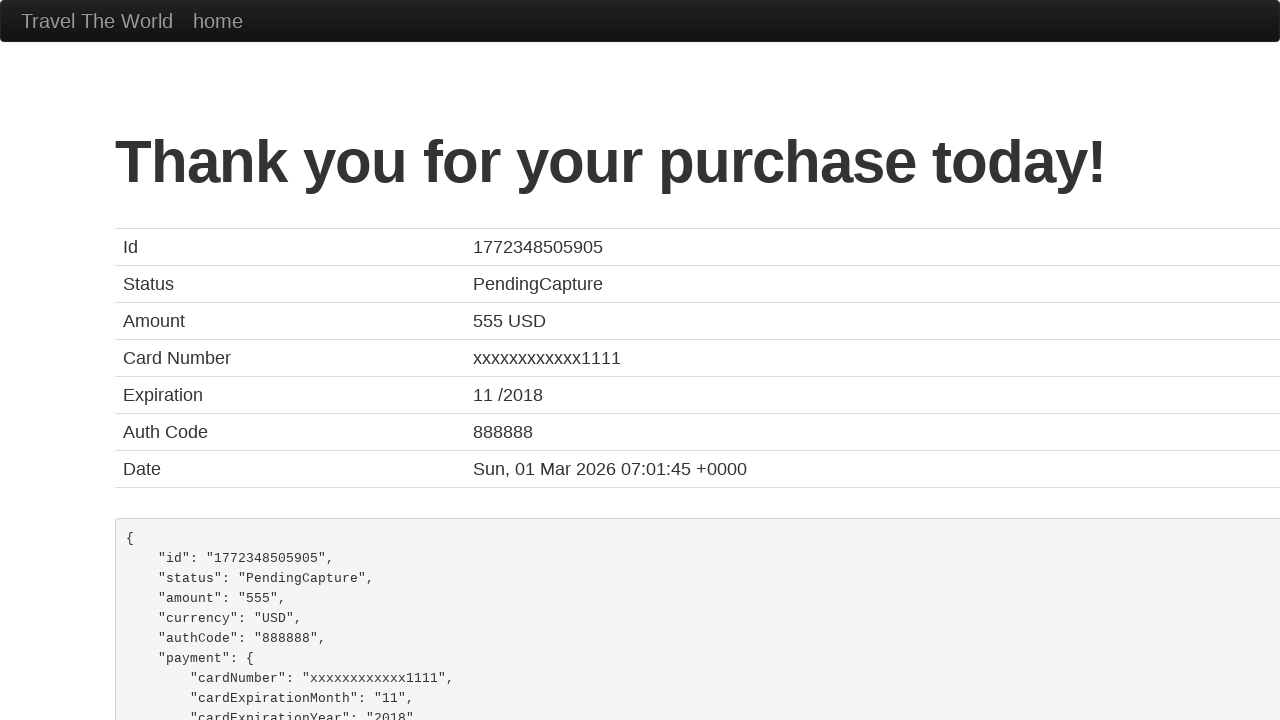